Tests checkbox functionality by verifying the state of checkboxes on the page - checking if the second checkbox is selected and validating checkbox attributes

Starting URL: https://the-internet.herokuapp.com/checkboxes

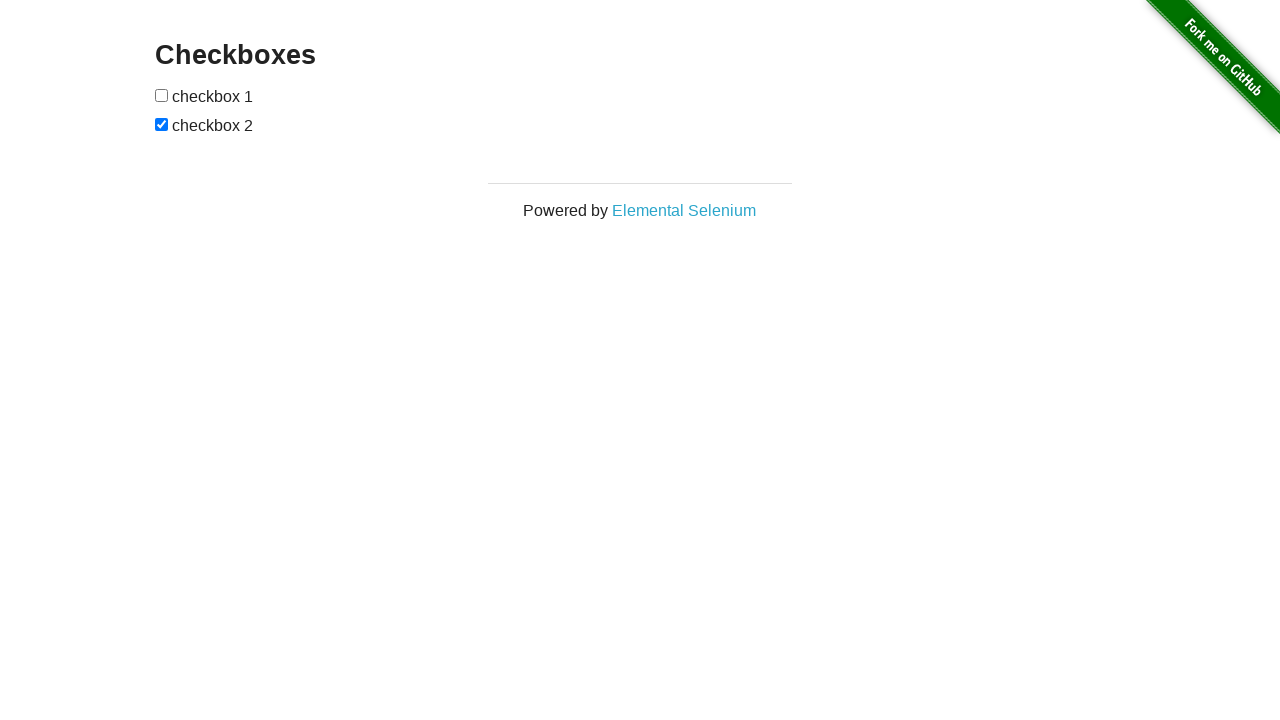

Waited for checkboxes to load on the page
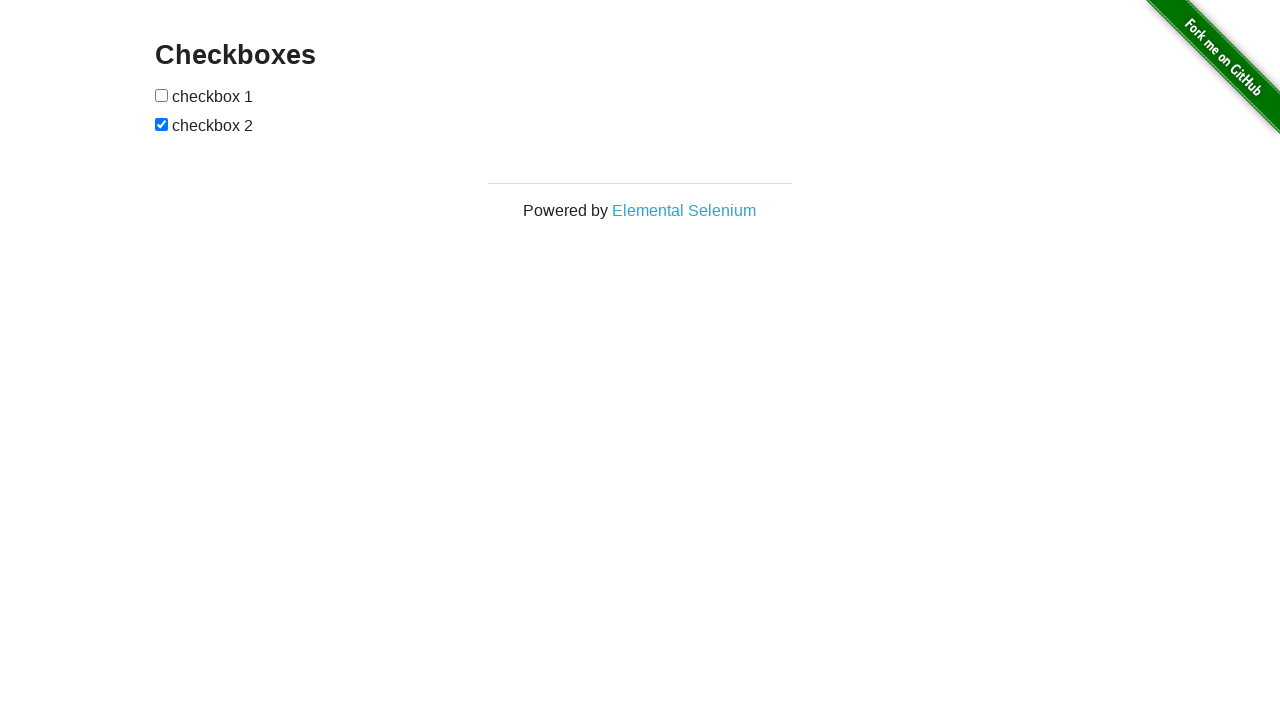

Located the second checkbox element
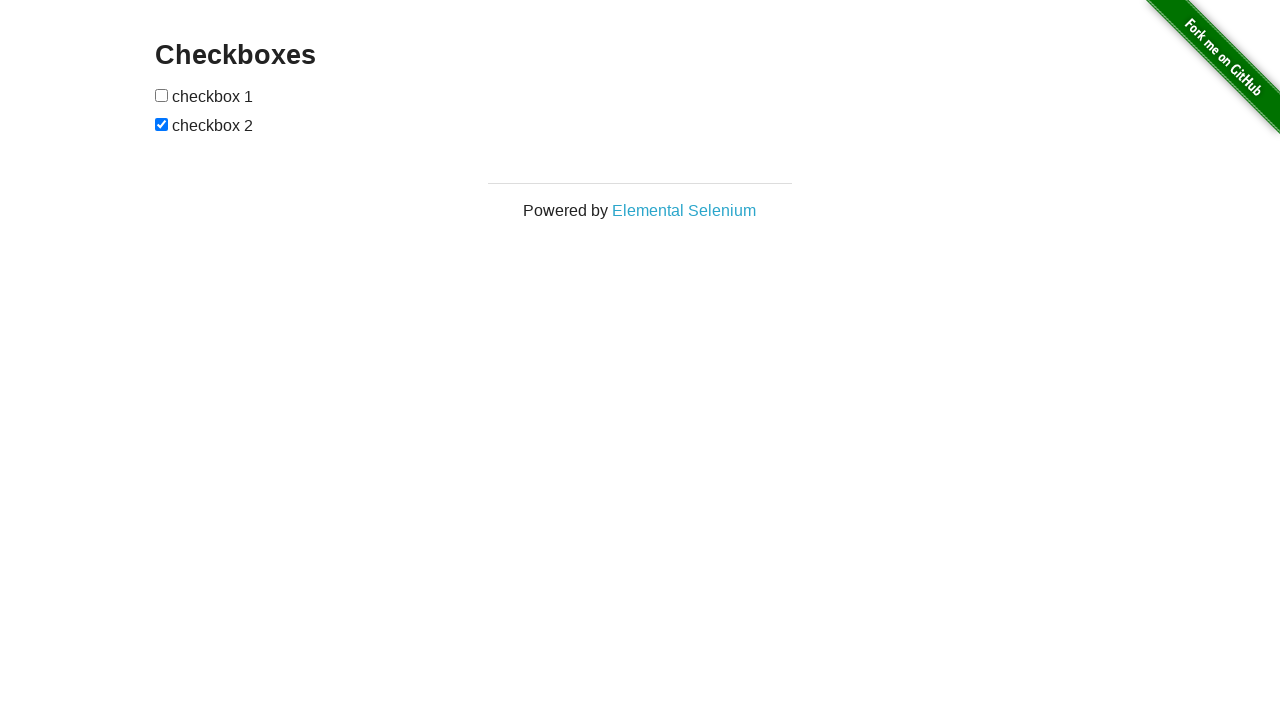

Verified that the second checkbox is checked
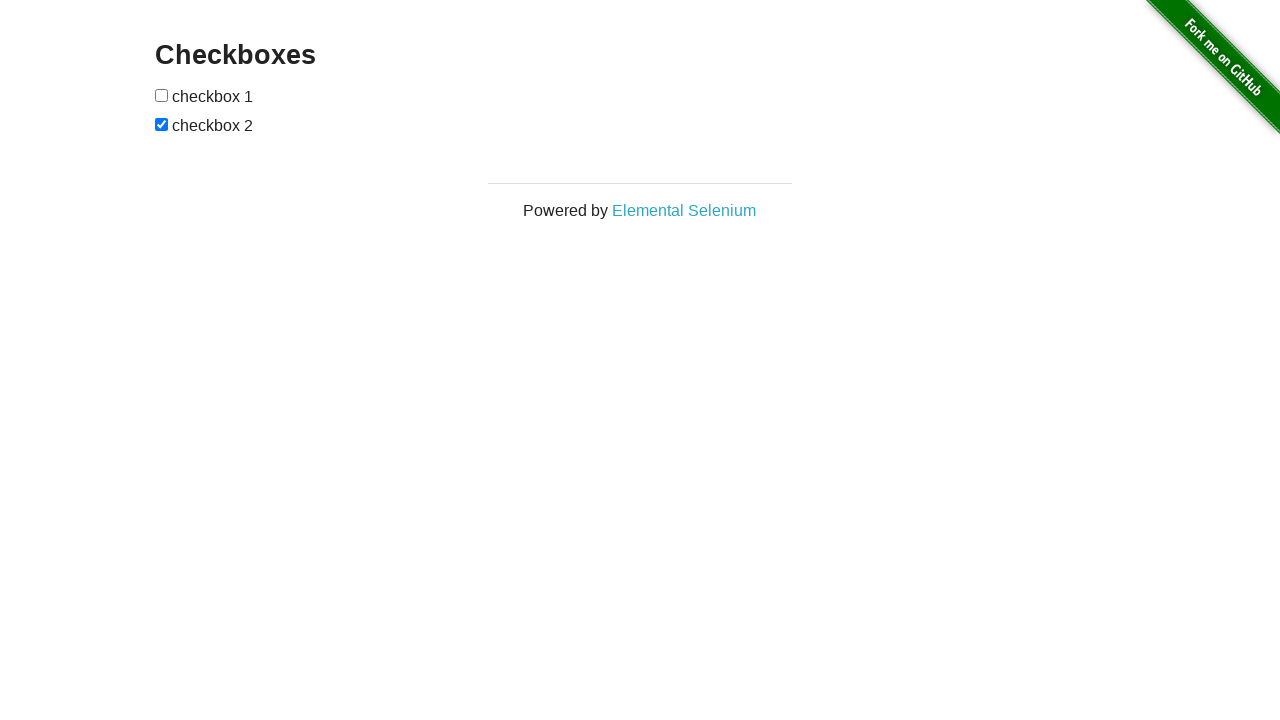

Located the first checkbox element
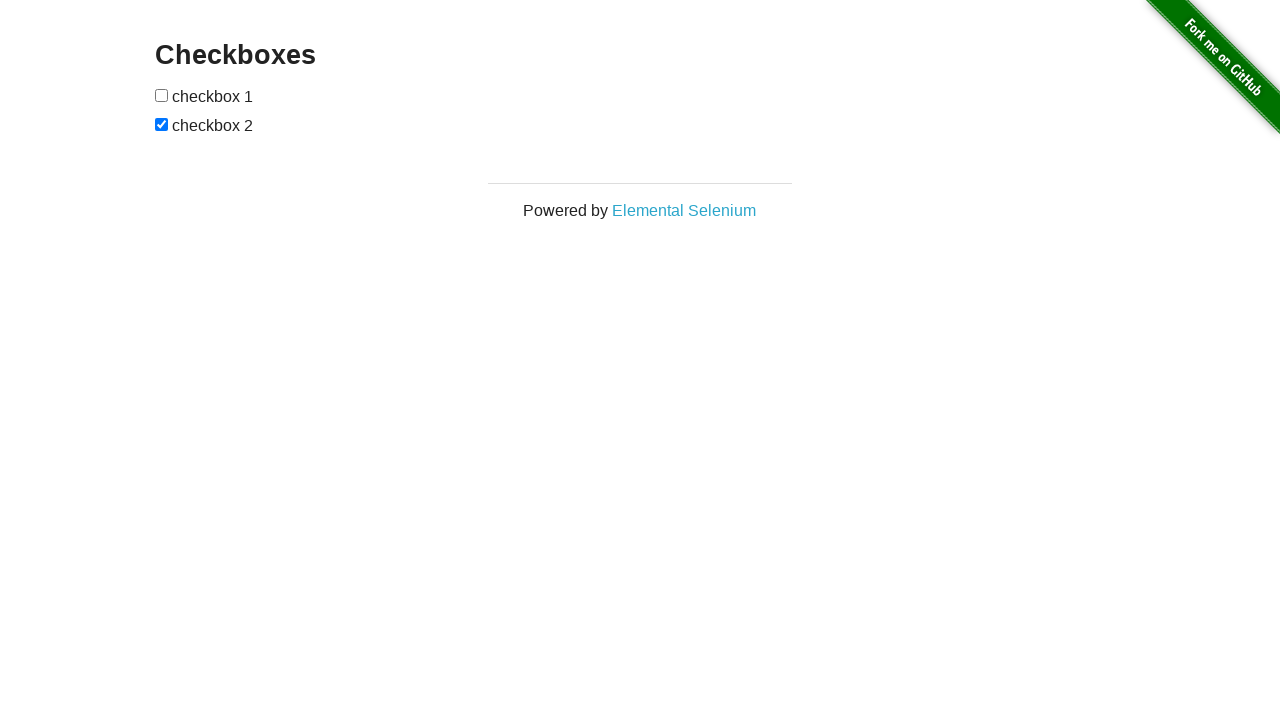

Clicked the first checkbox to check it at (162, 95) on form input:nth-of-type(1)
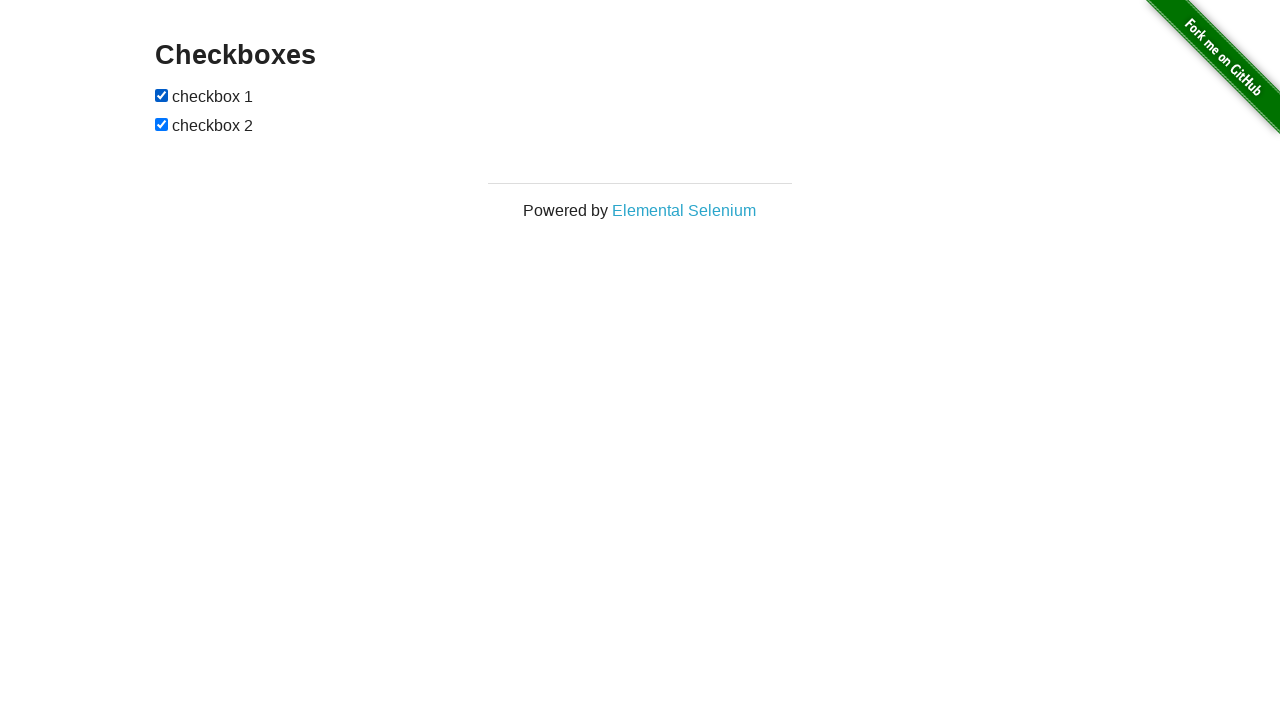

Verified that the first checkbox is now checked after clicking
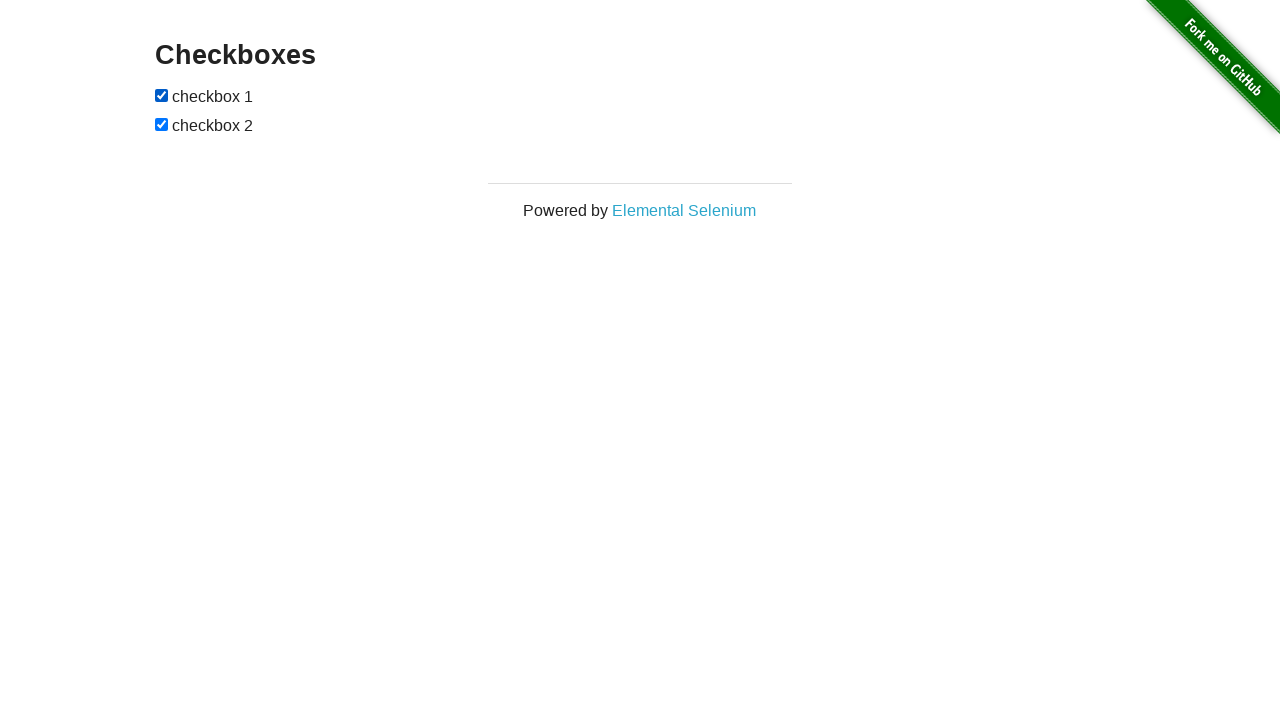

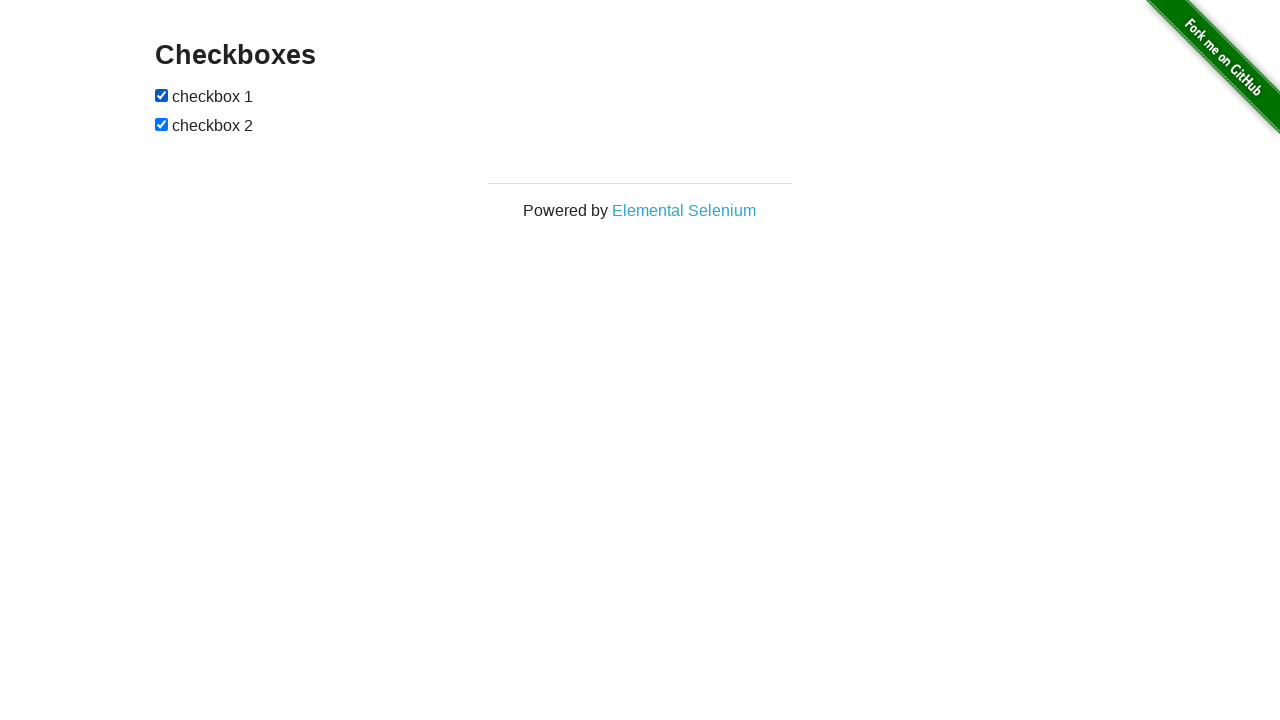